Tests submitting all text fields (full name, email, current address, permanent address) and verifies all outputs are displayed correctly

Starting URL: https://demoqa.com/text-box

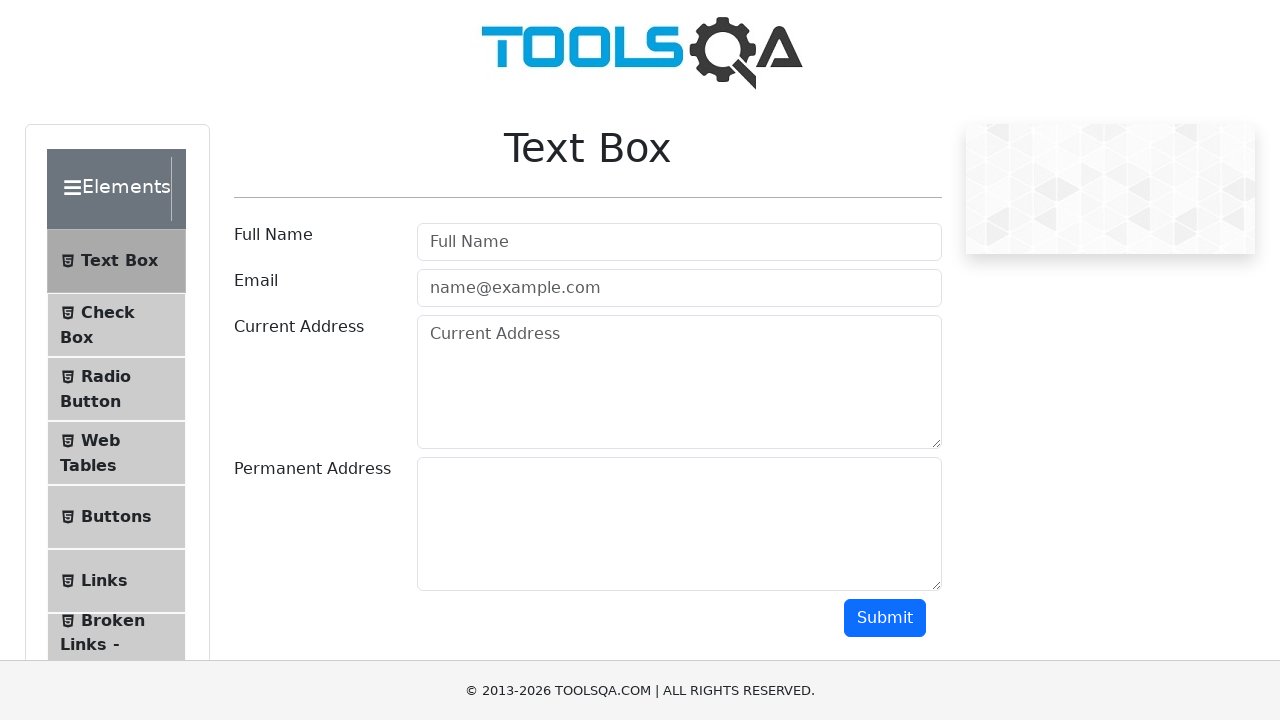

Filled full name field with 'Serhii Lapin' on #userName
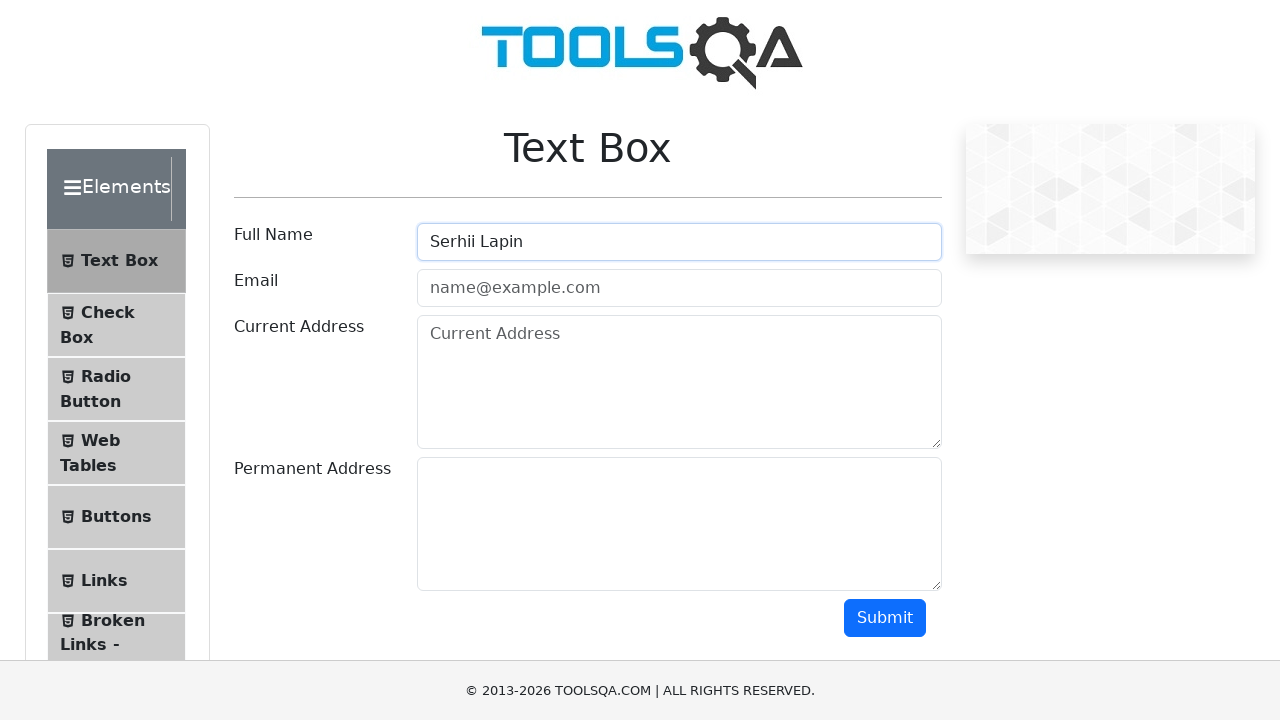

Filled email field with 'test@test.com' on #userEmail
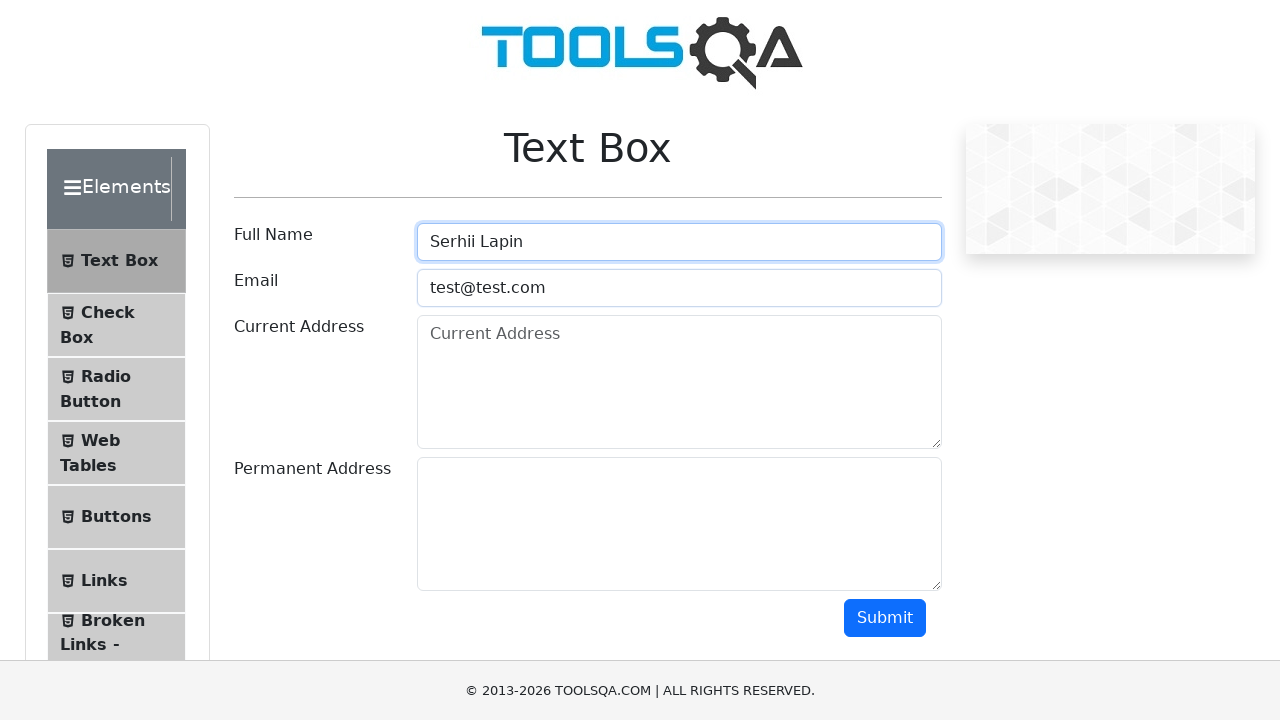

Filled current address field with 'Budapest, Viola 100, 777' on textarea#currentAddress
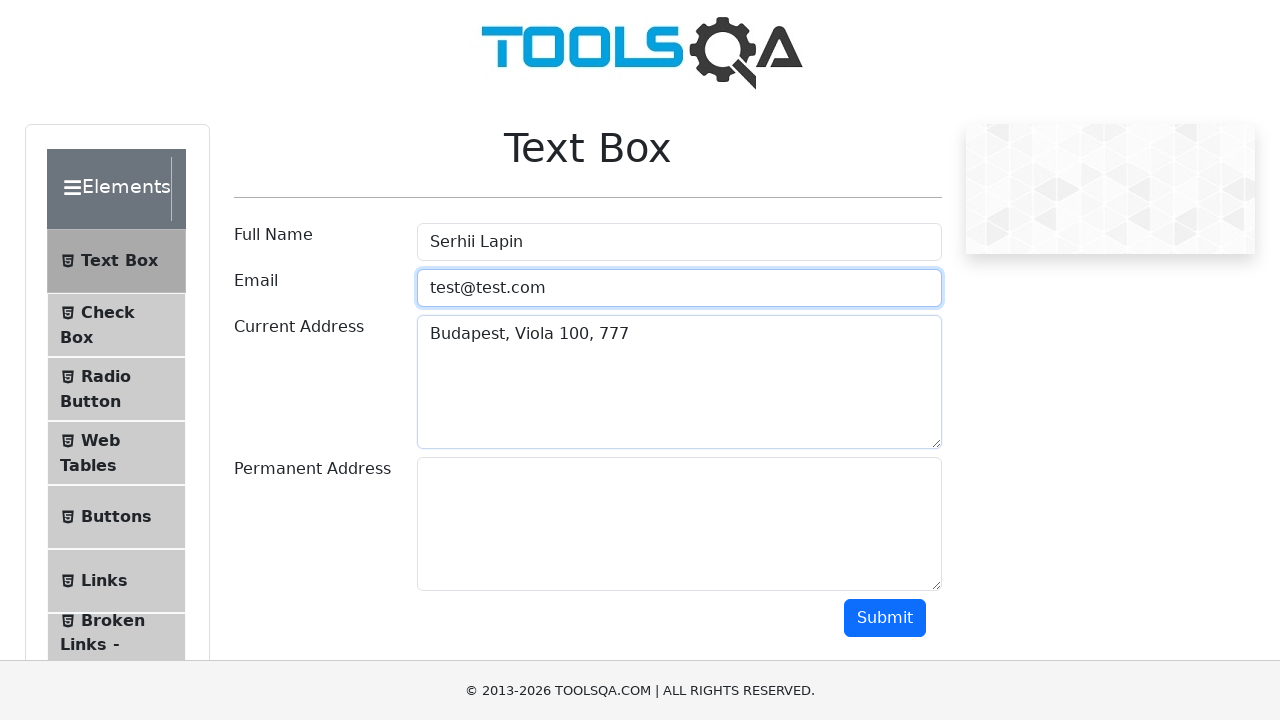

Filled permanent address field with 'Budapest, Viola 150, 1000' on textarea#permanentAddress
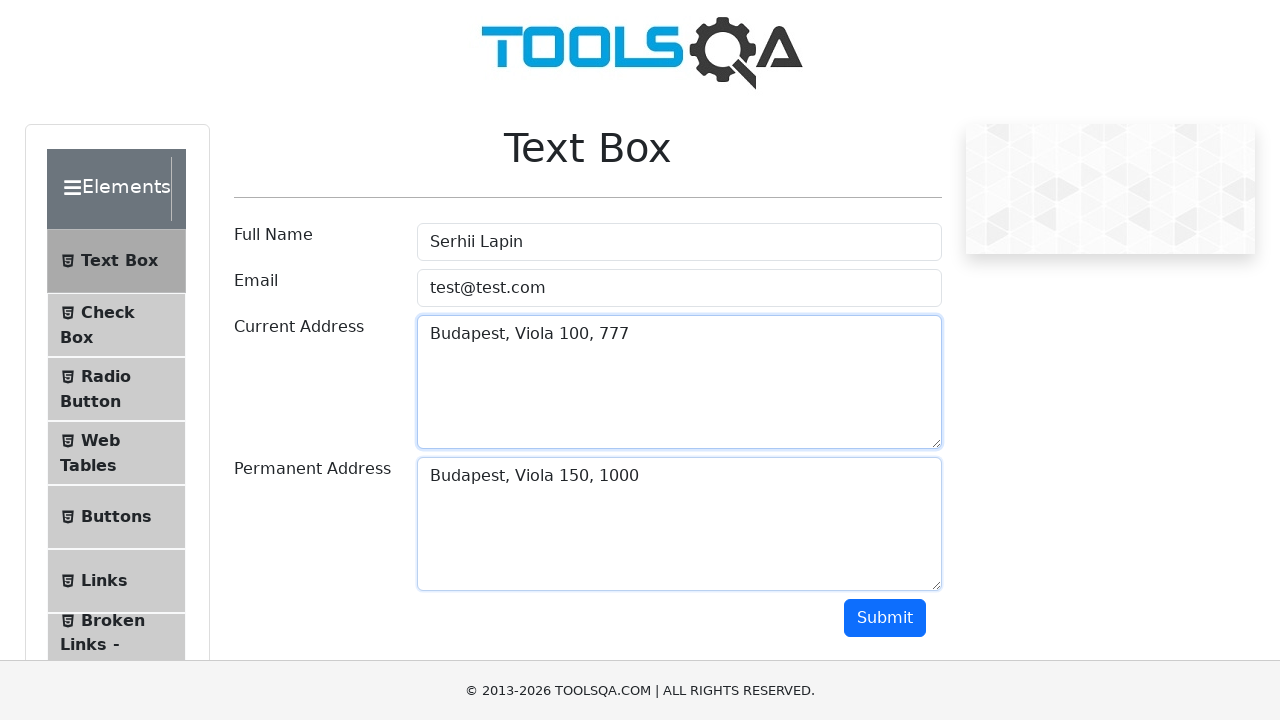

Scrolled submit button into view
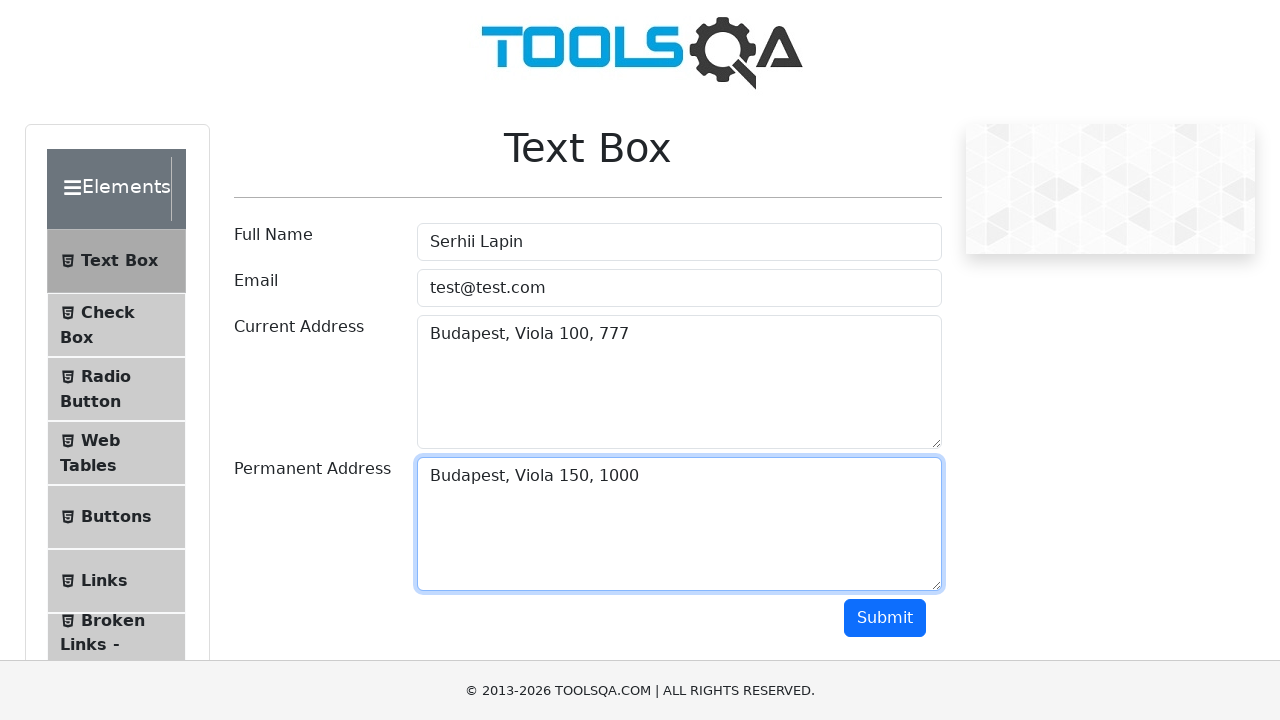

Clicked submit button to submit all text fields at (885, 618) on #submit
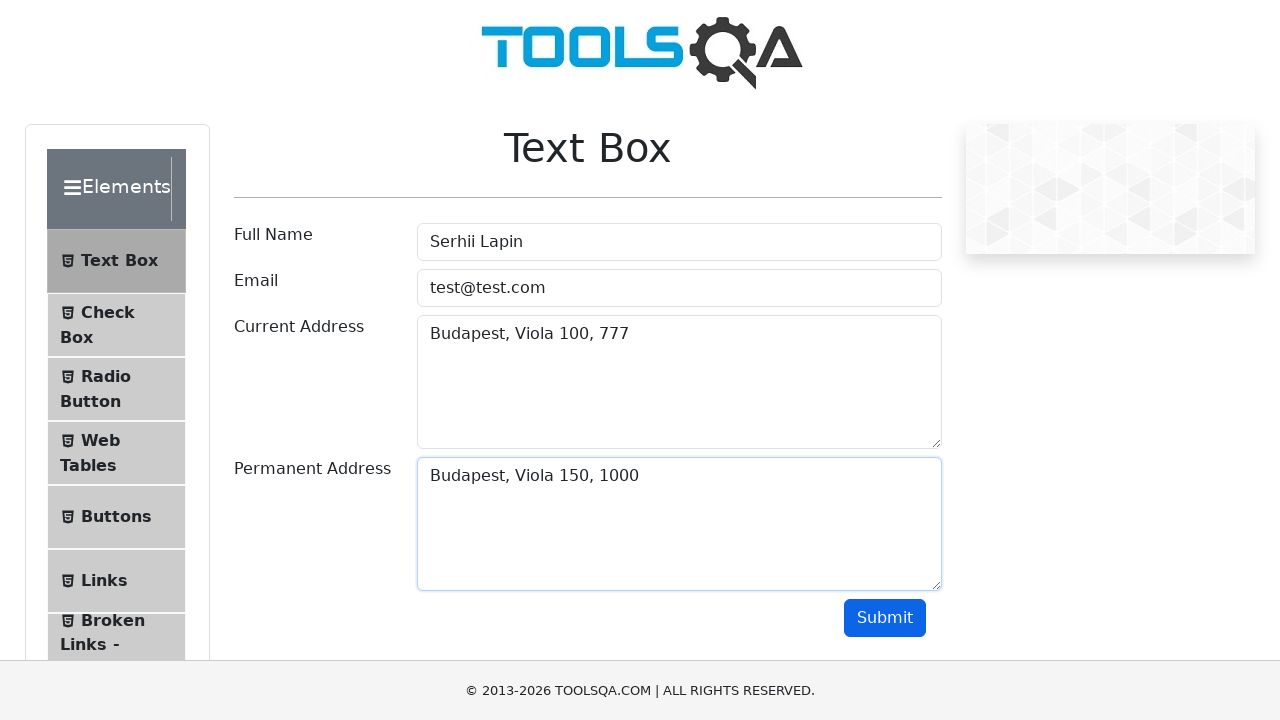

Waited for name output to load
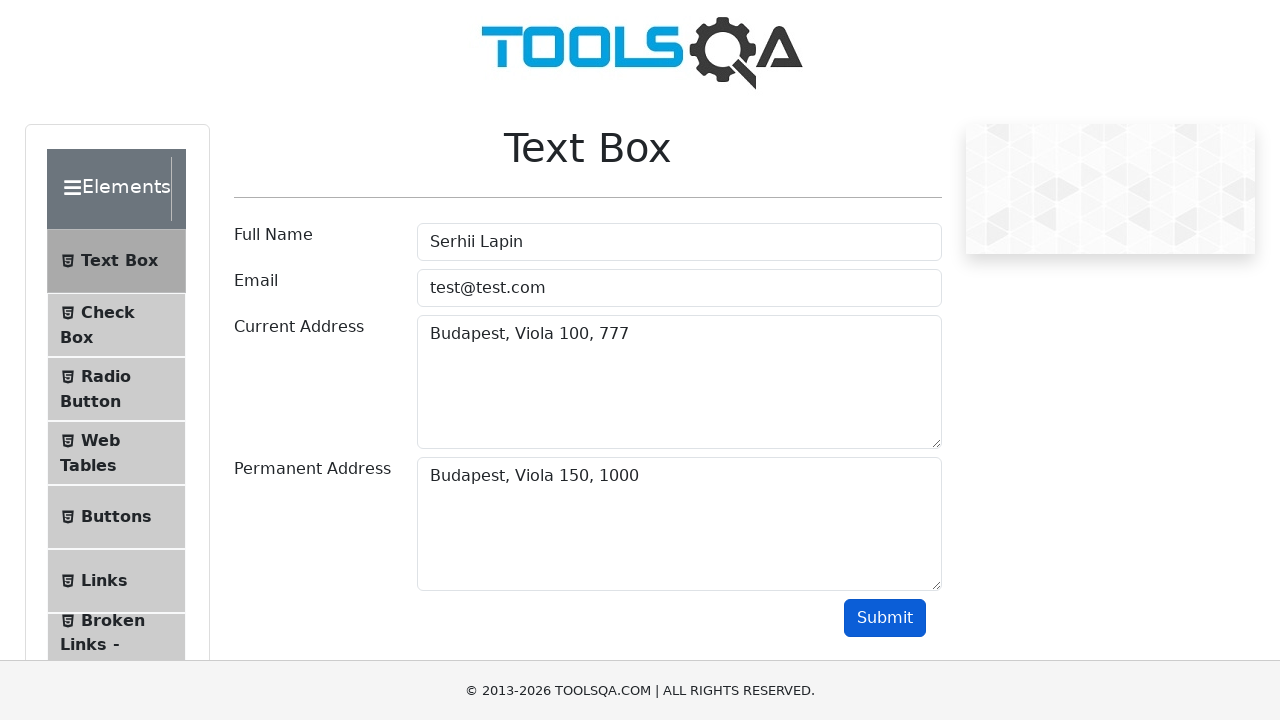

Verified full name 'Serhii Lapin' is displayed in output
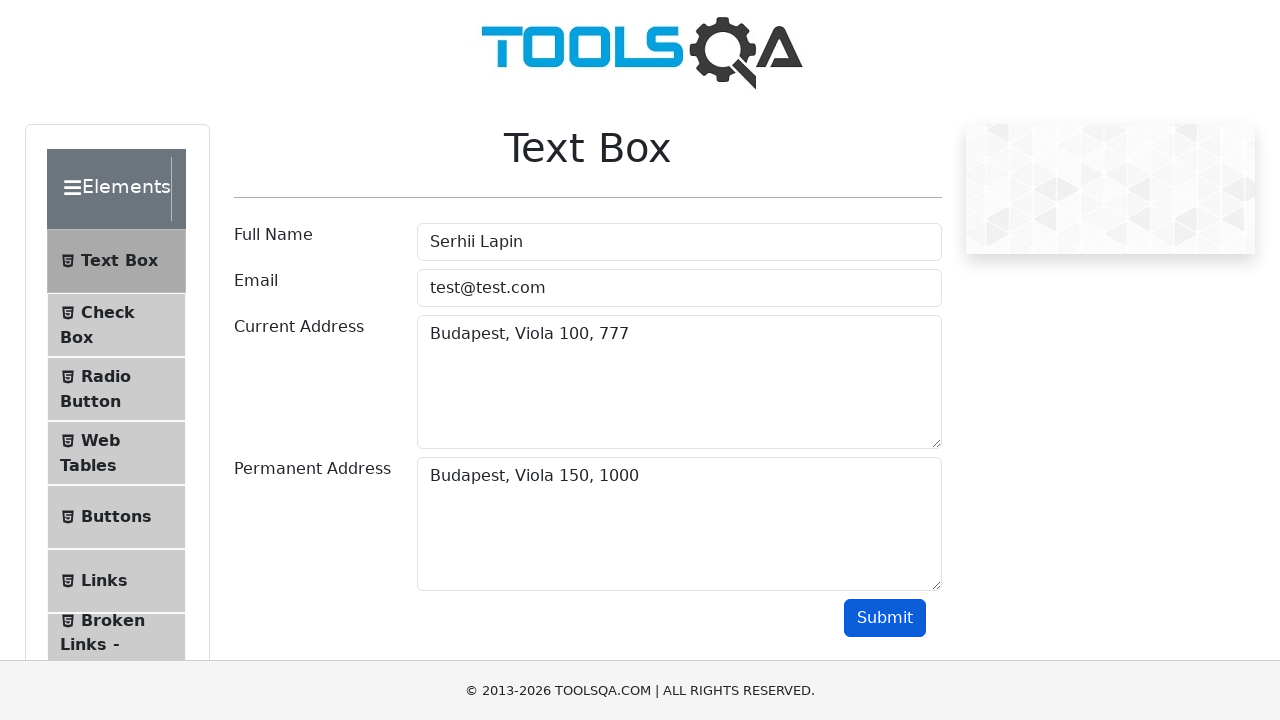

Verified email 'test@test.com' is displayed in output
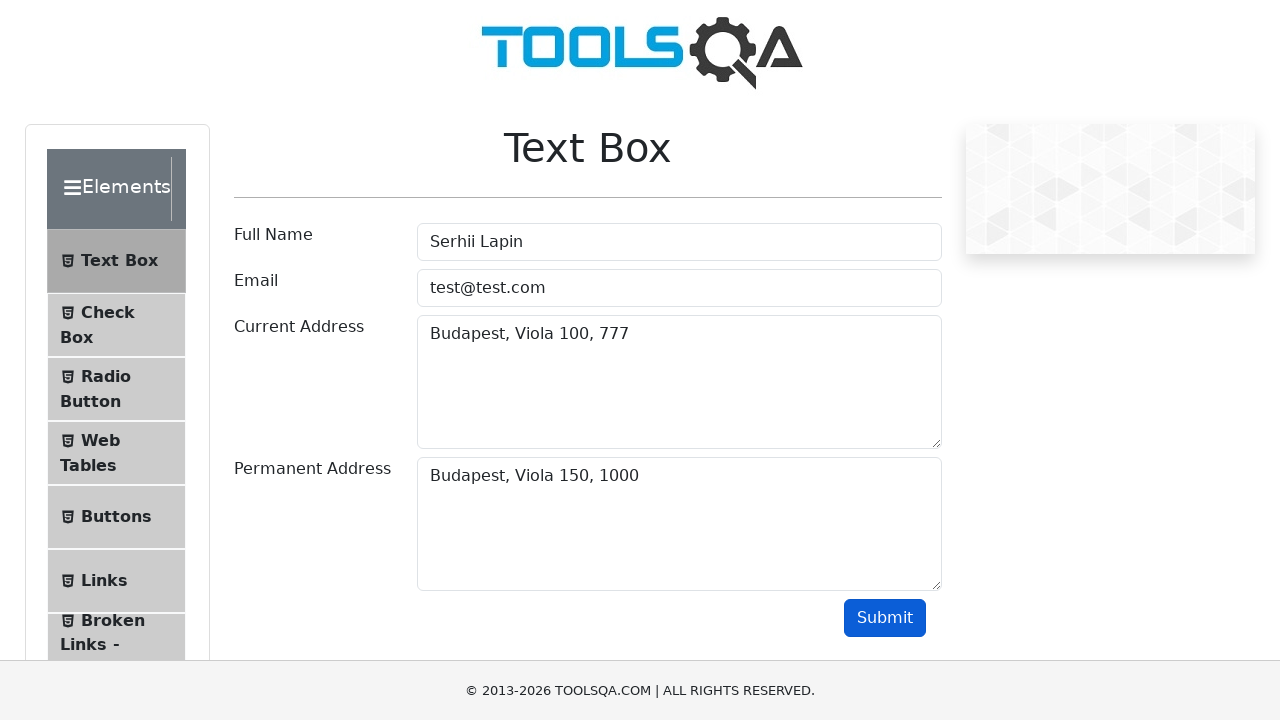

Verified current address 'Budapest, Viola 100, 777' is displayed in output
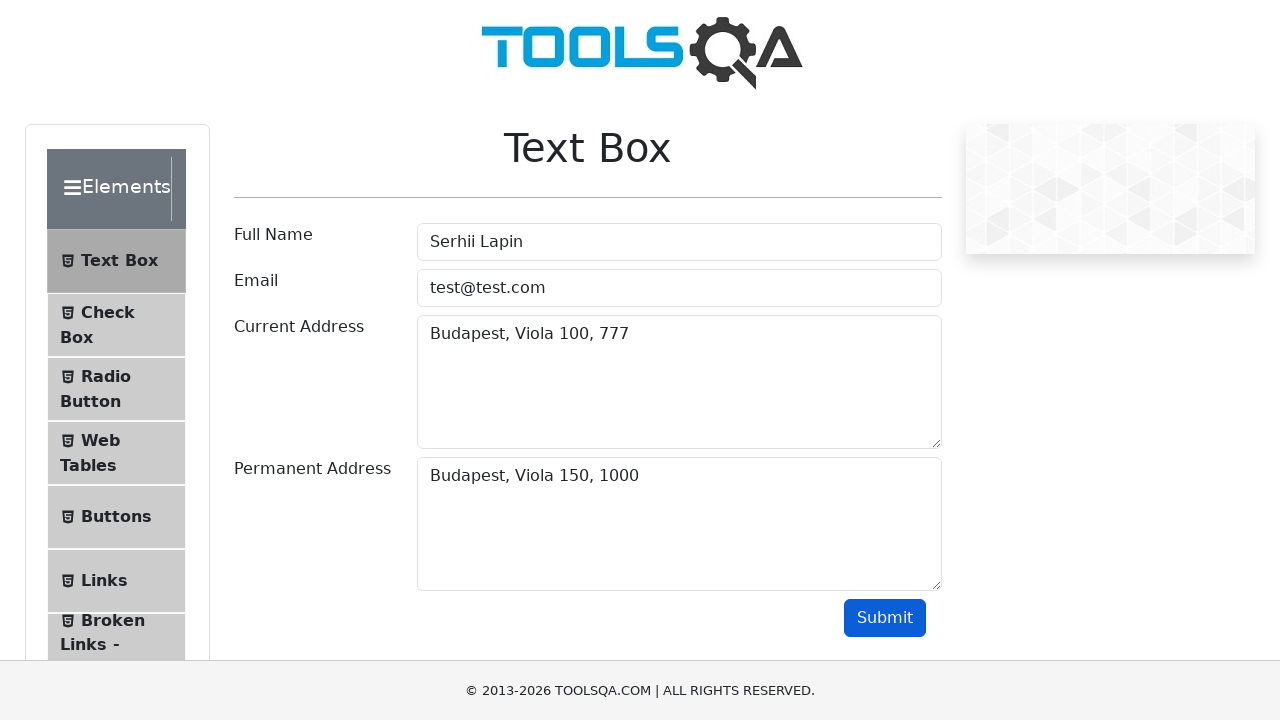

Verified permanent address 'Budapest, Viola 150, 1000' is displayed in output
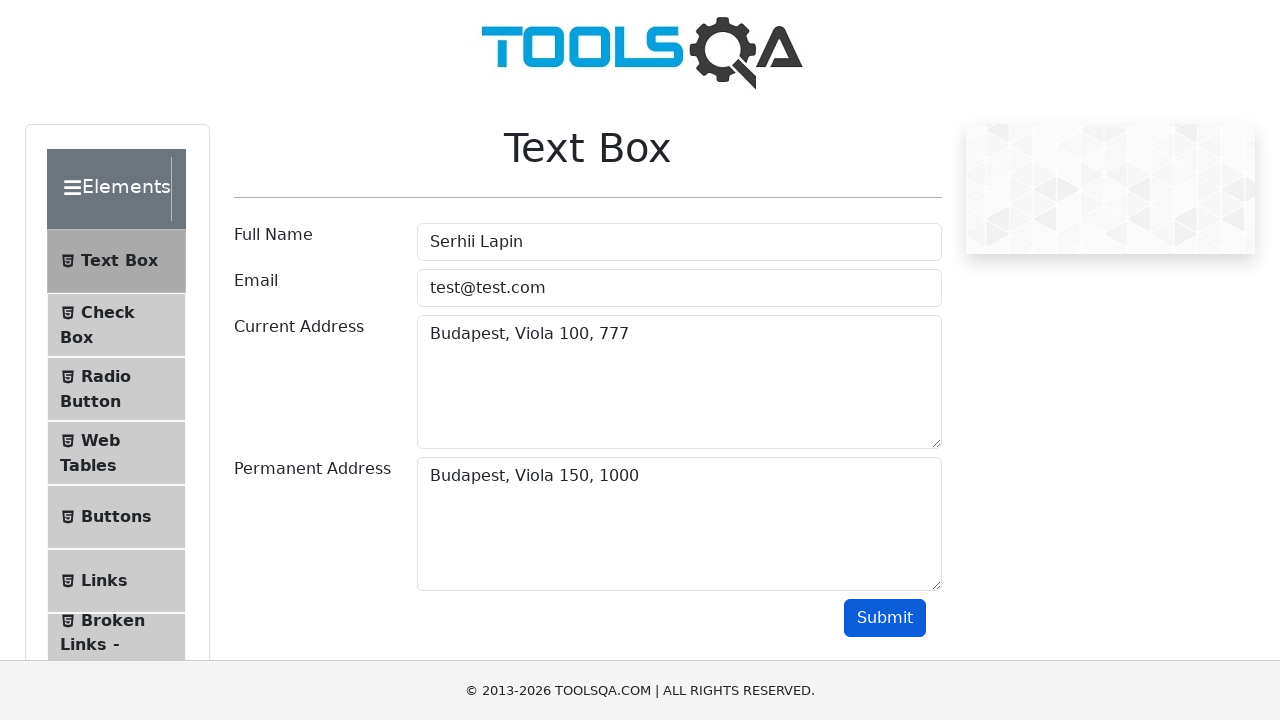

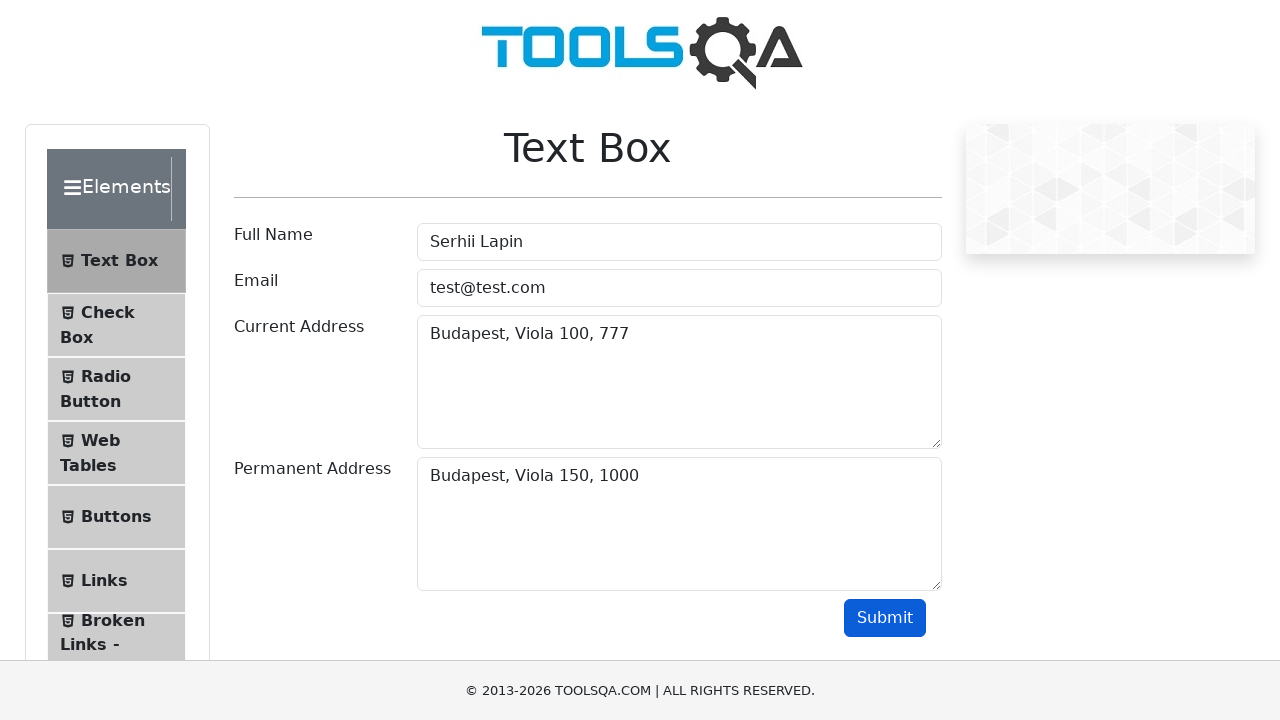